Tests an e-commerce vegetable shopping flow by adding specific items (Cucumber, Brocolli, Beetroot) to cart, proceeding to checkout, and applying a promo code

Starting URL: https://rahulshettyacademy.com/seleniumPractise/

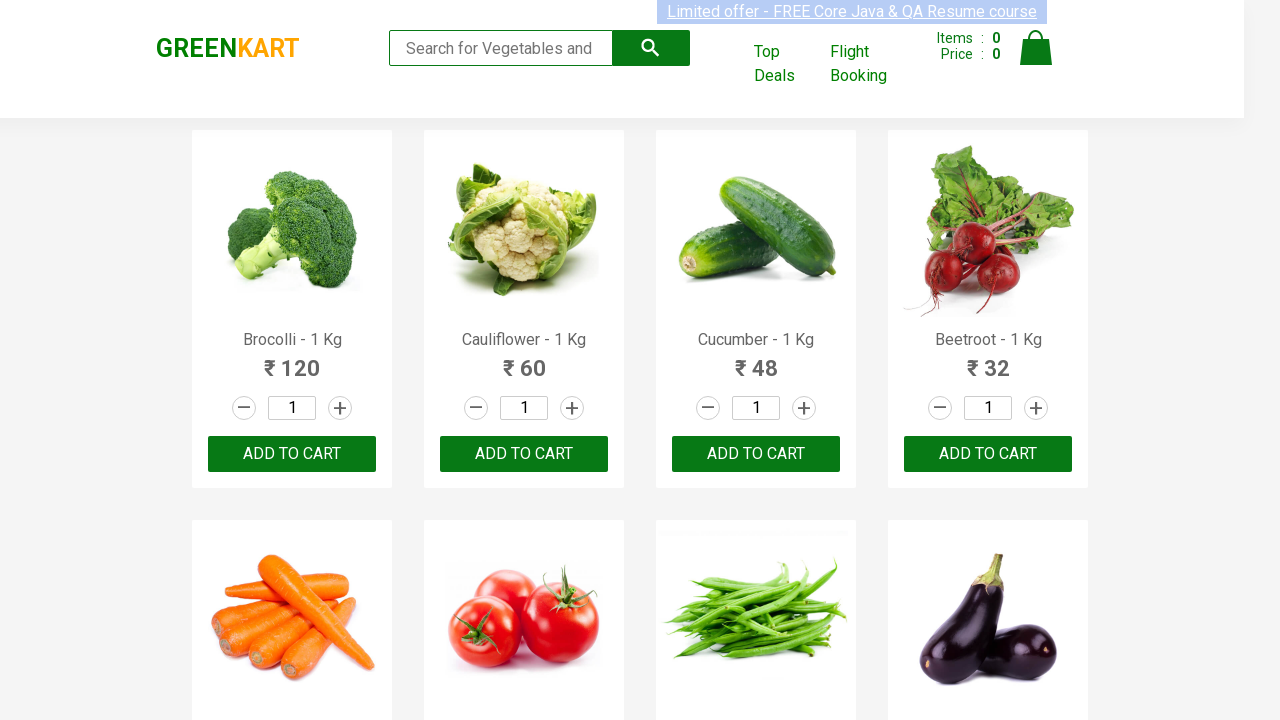

Waited for product list to load on the vegetables shopping page
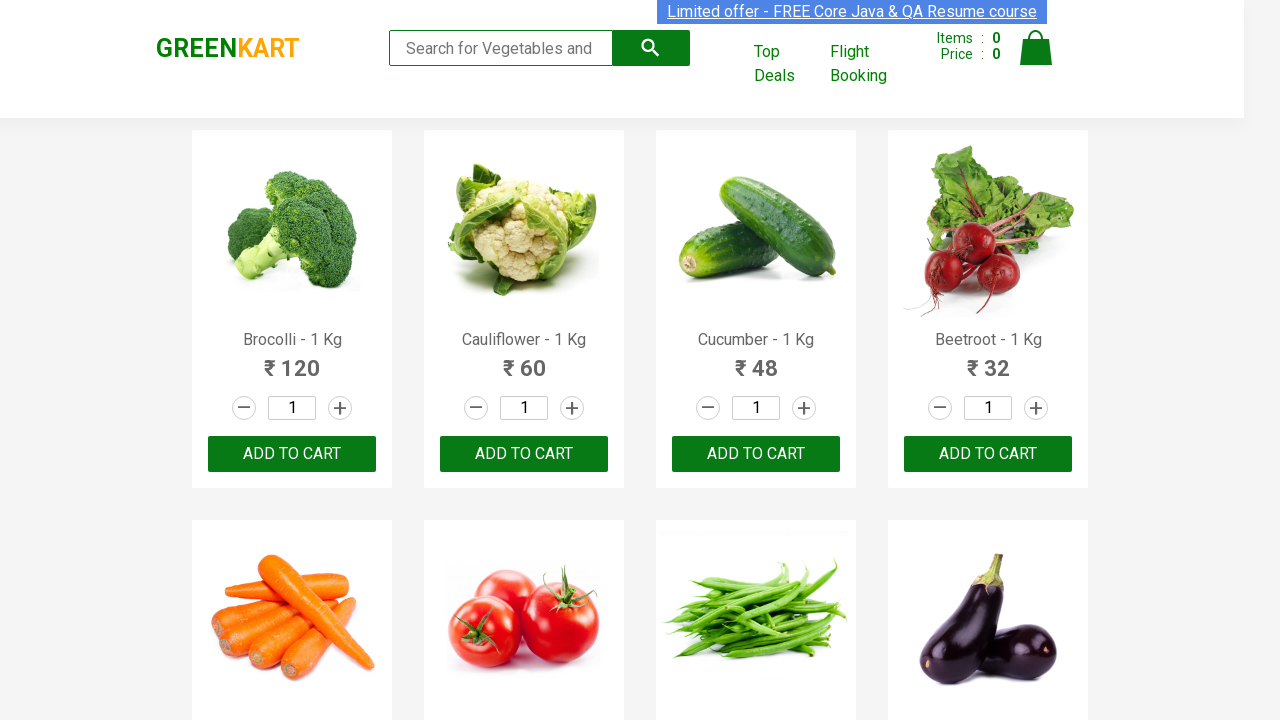

Added Brocolli to cart at (292, 454) on xpath=//div[@class='product-action']/button >> nth=0
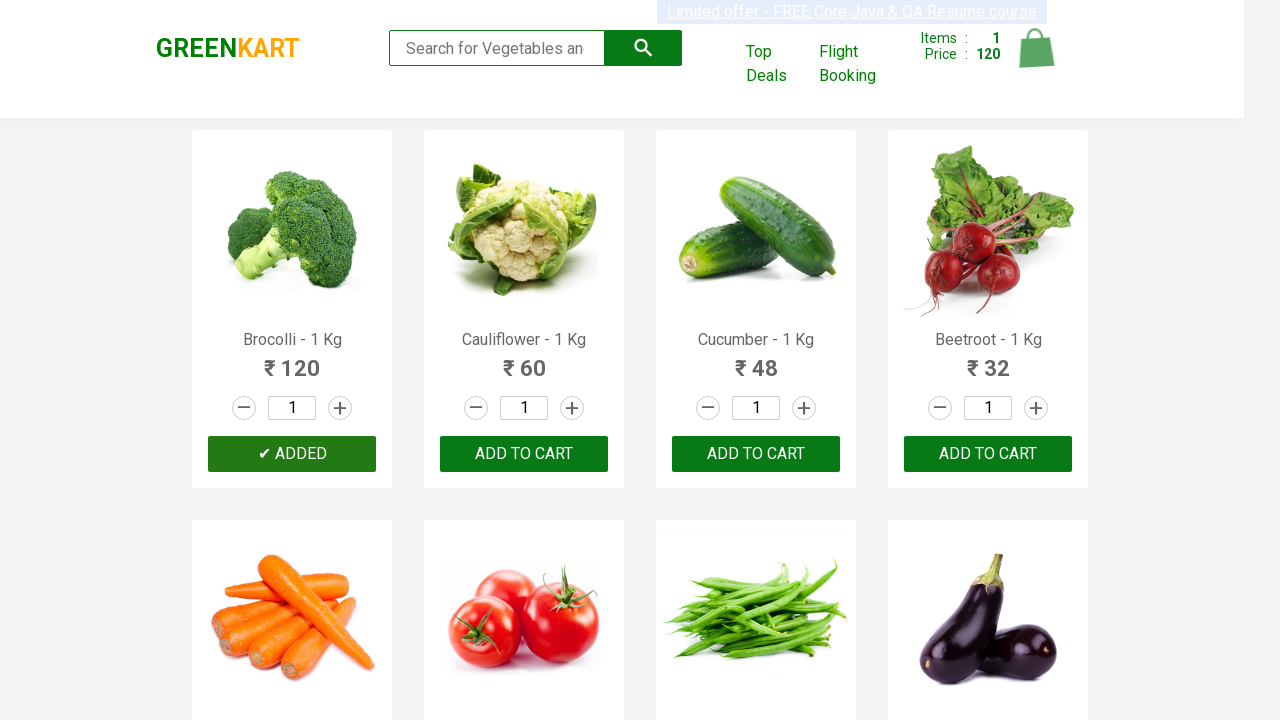

Added Cucumber to cart at (756, 454) on xpath=//div[@class='product-action']/button >> nth=2
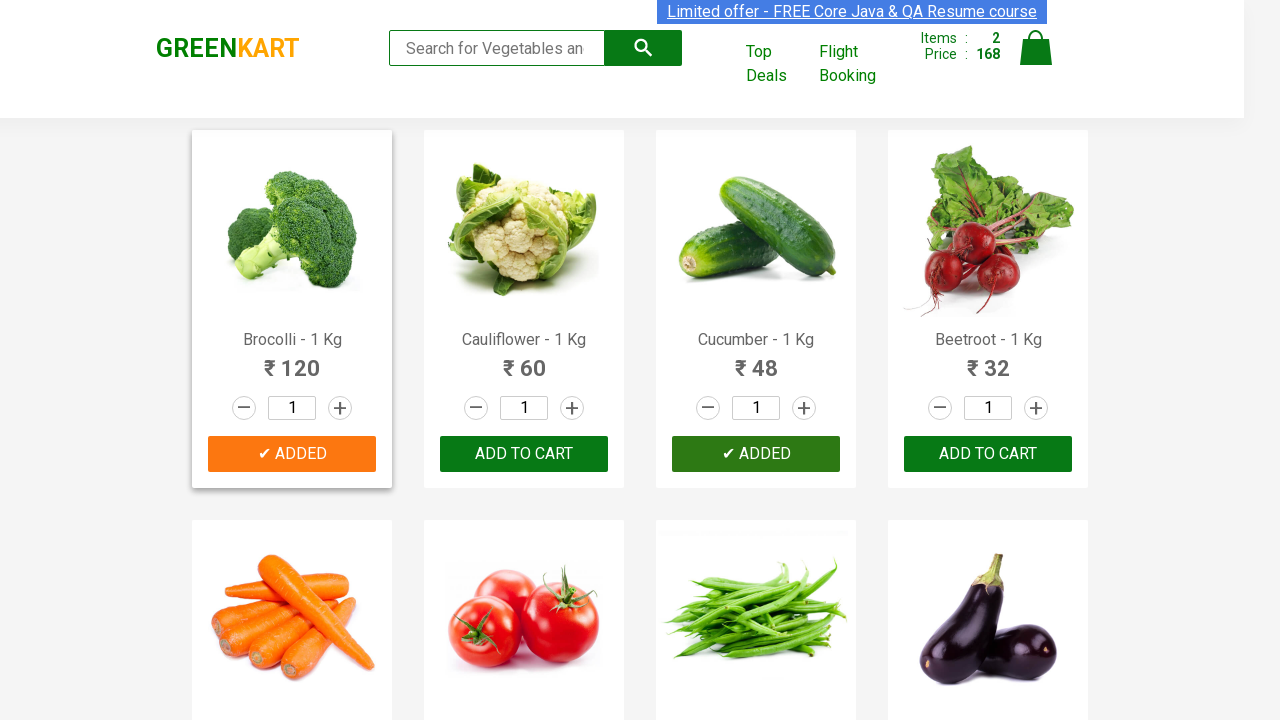

Added Beetroot to cart at (988, 454) on xpath=//div[@class='product-action']/button >> nth=3
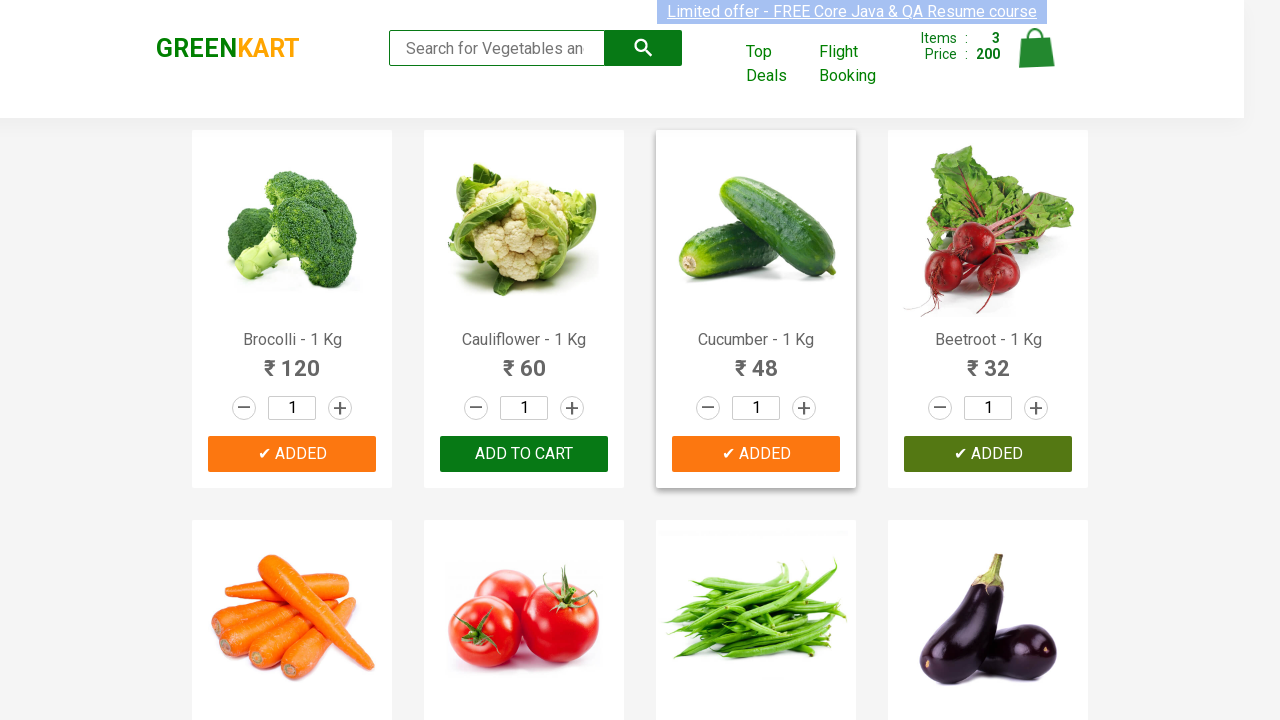

Clicked on cart icon to view shopping cart at (1036, 48) on img[alt='Cart']
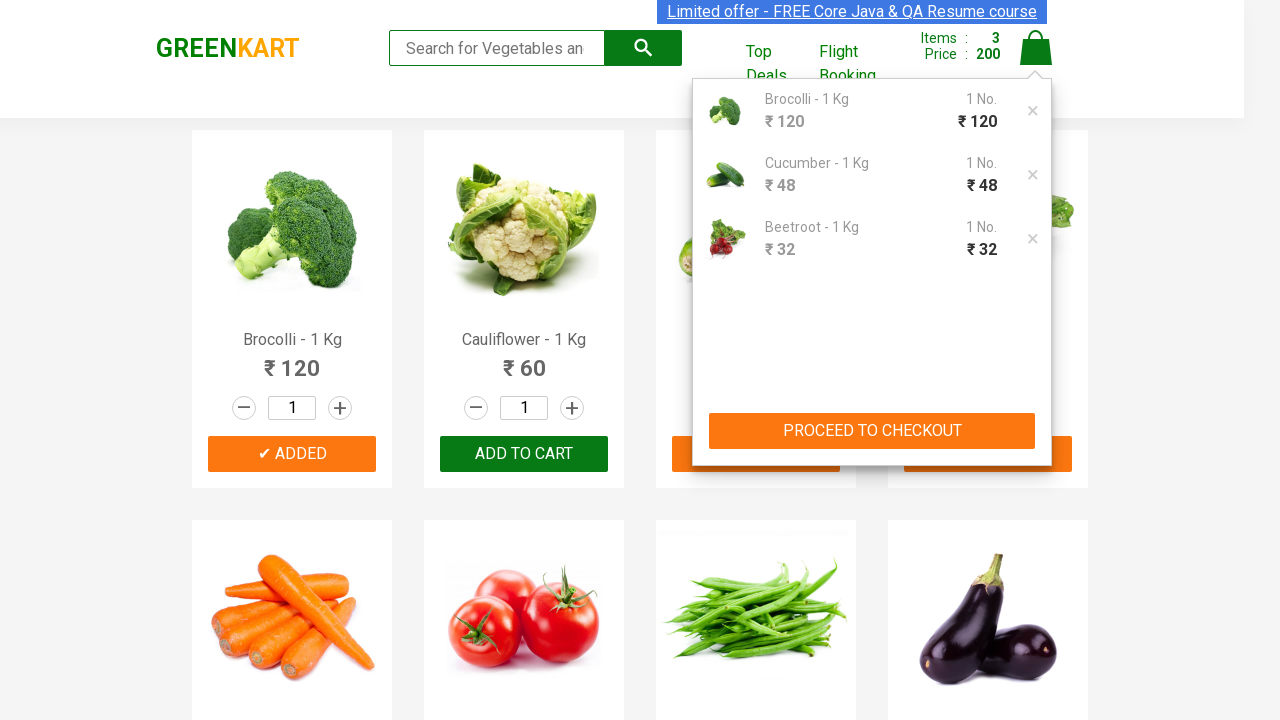

Clicked PROCEED TO CHECKOUT button at (872, 431) on xpath=//button[contains(text(),'PROCEED TO CHECKOUT')]
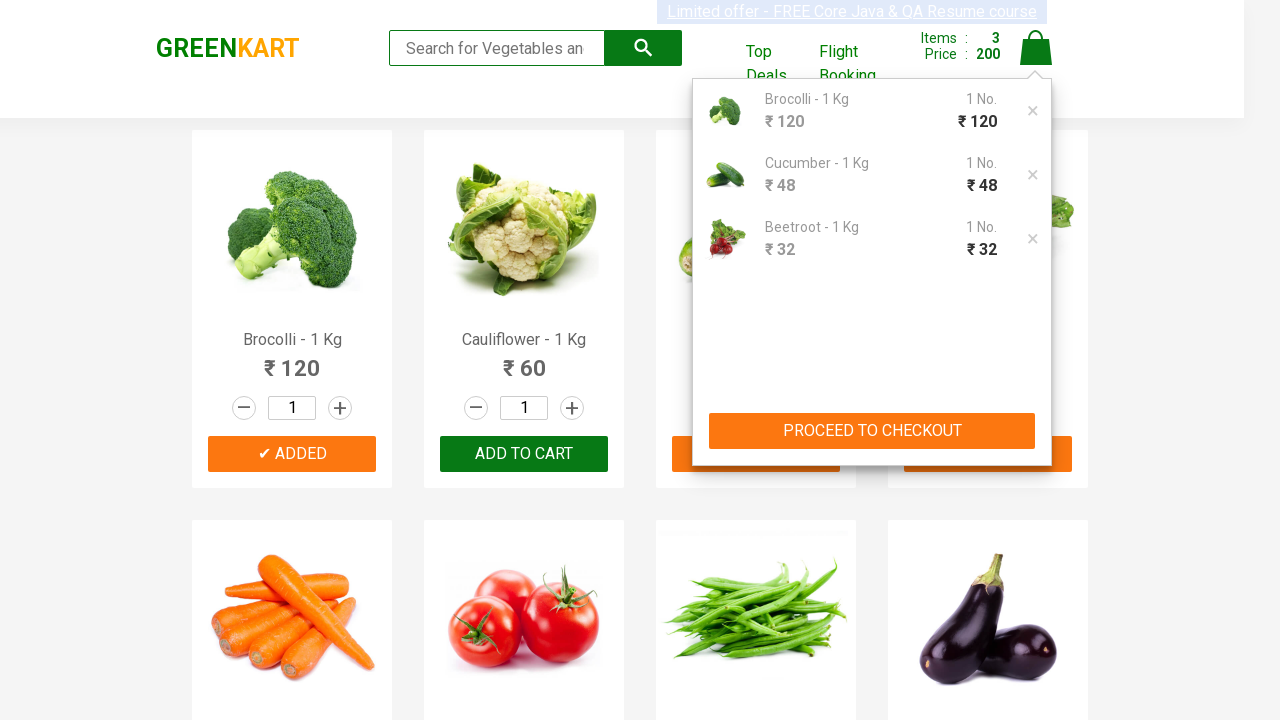

Promo code input field became visible on checkout page
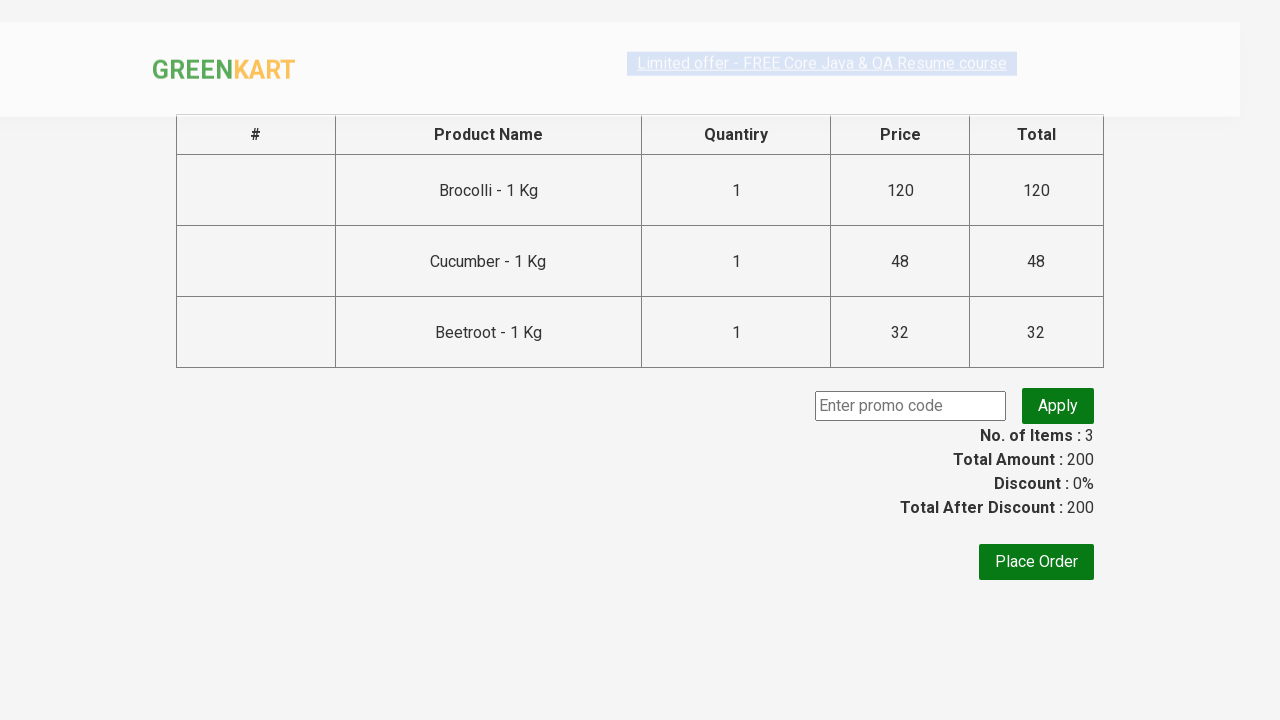

Entered promo code 'rahulshettyacademy' in the promo code field on input.promoCode
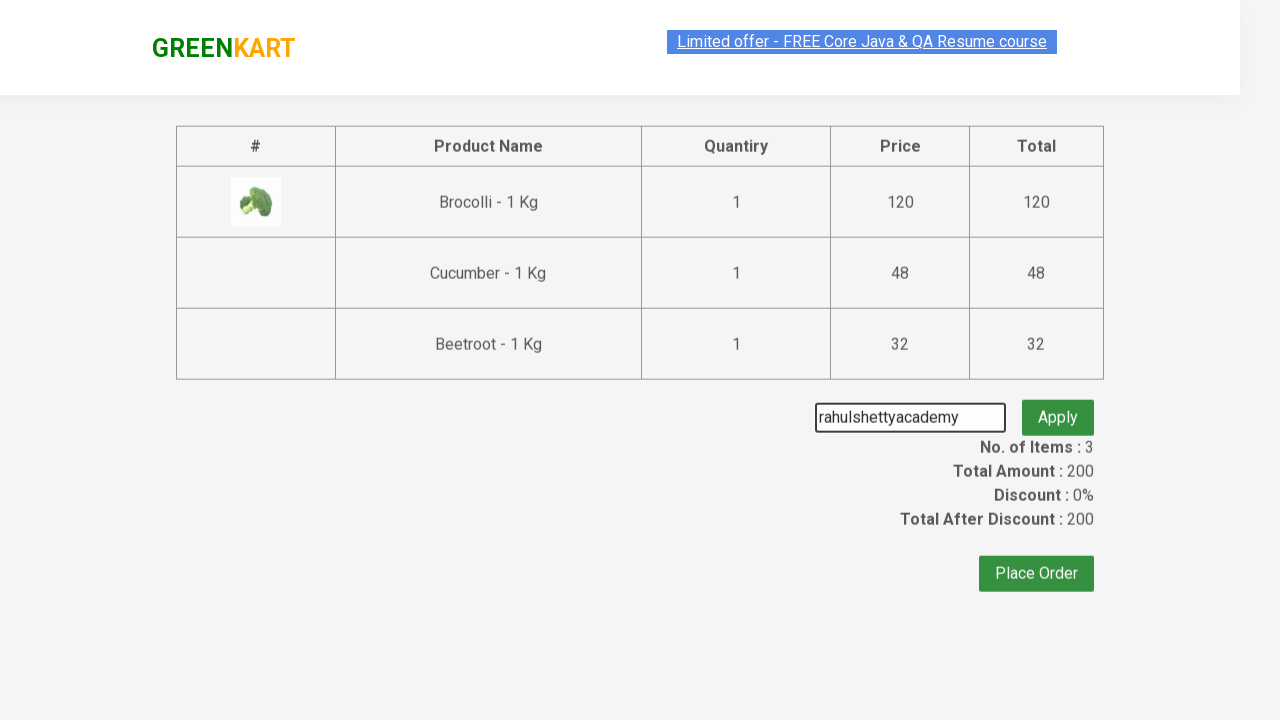

Clicked Apply button to apply the promo code at (1058, 406) on button.promoBtn
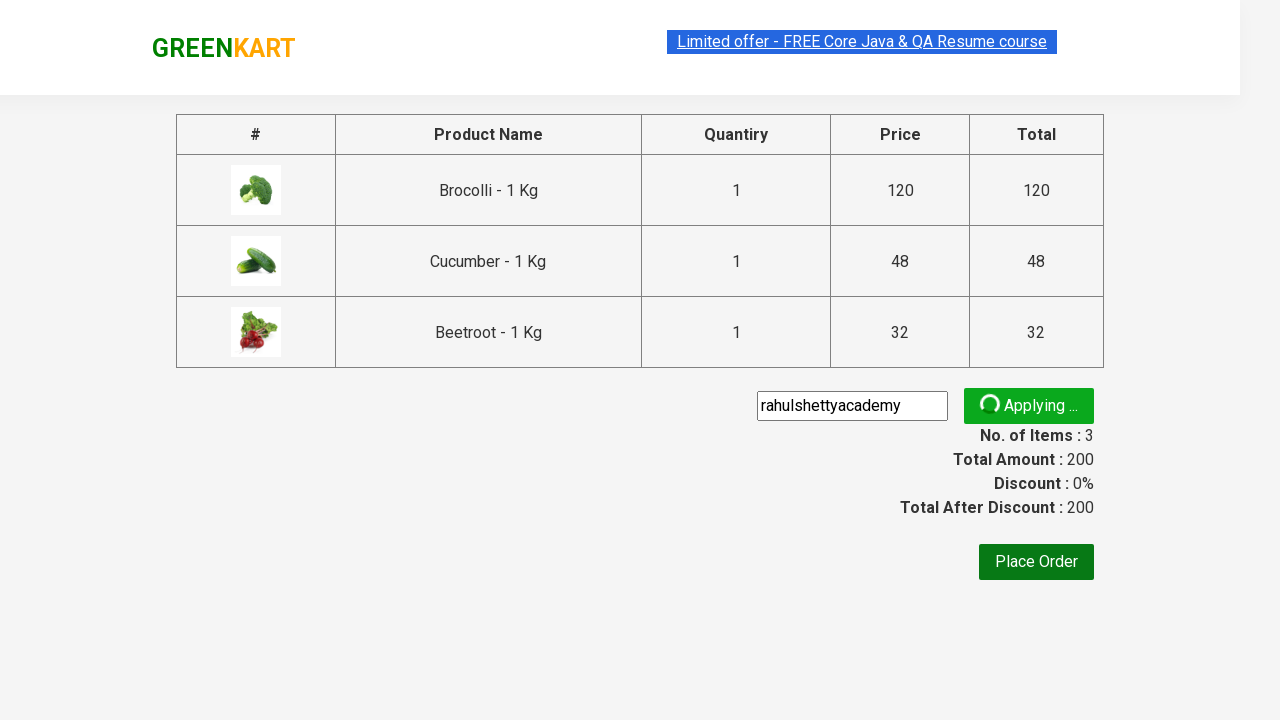

Promo code was successfully applied - discount information displayed
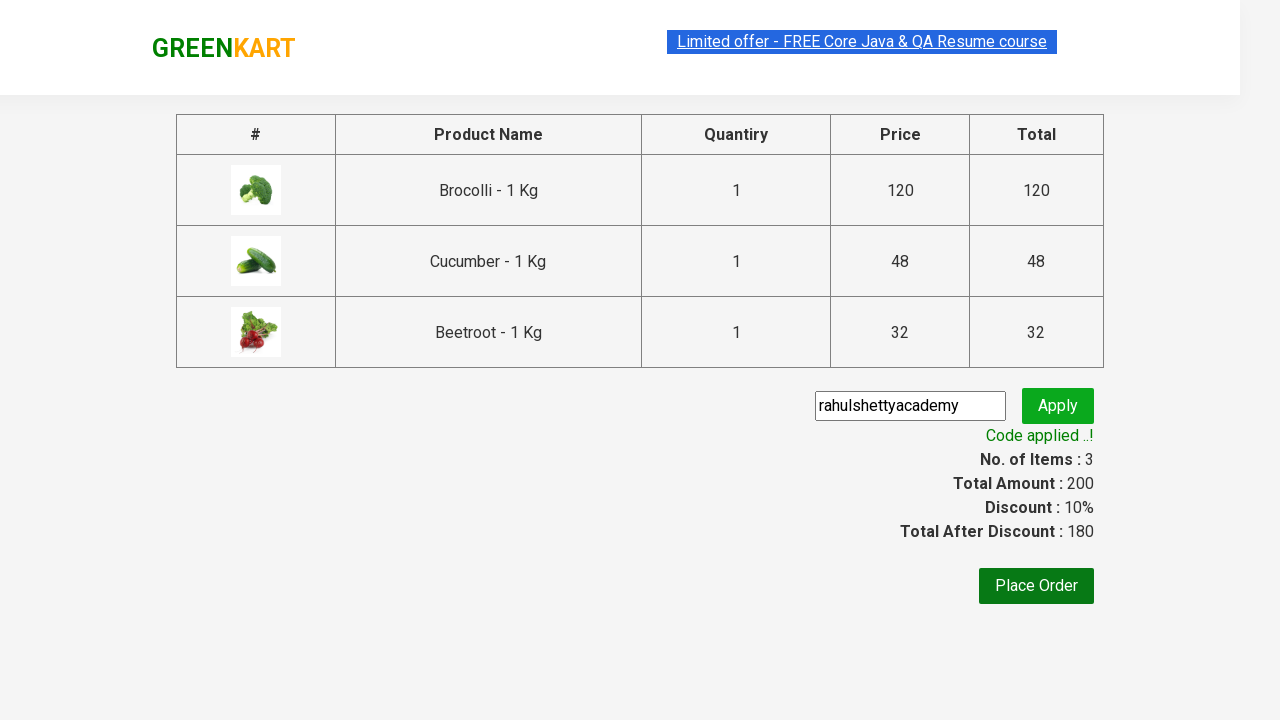

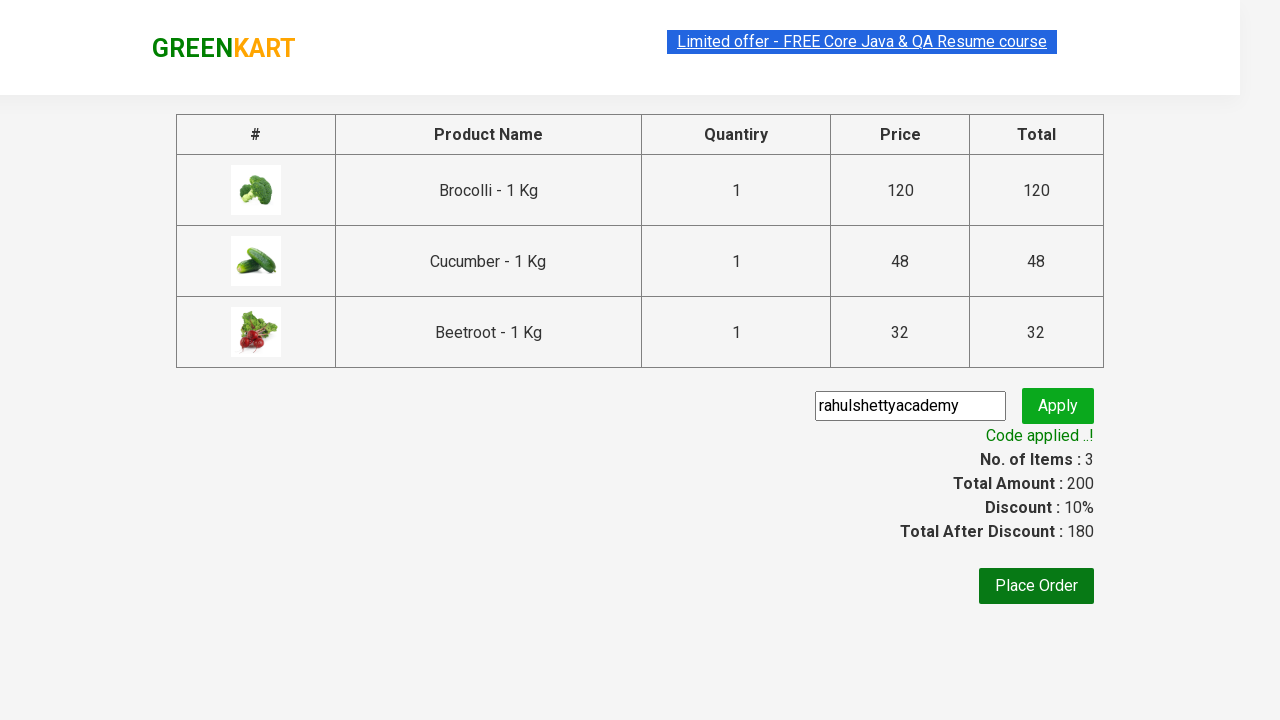